Tests that edits are saved when the edit input loses focus (blur)

Starting URL: https://demo.playwright.dev/todomvc

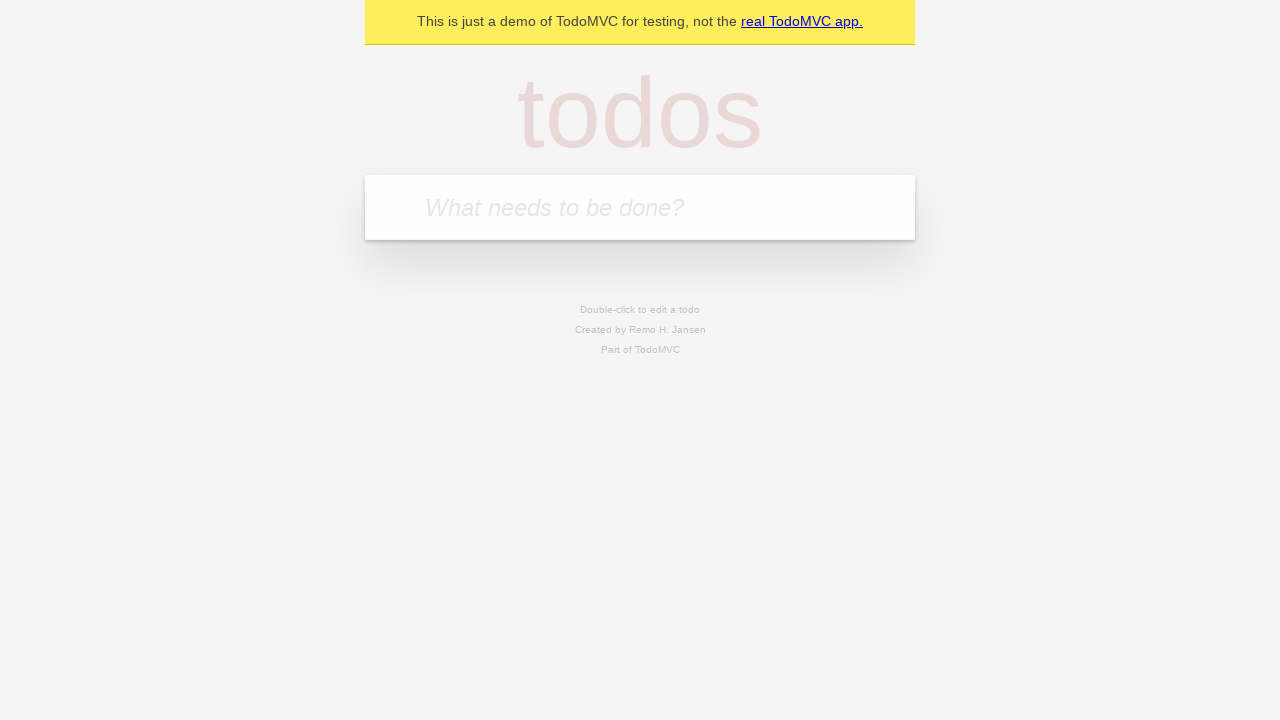

Filled todo input with 'buy some cheese' on internal:attr=[placeholder="What needs to be done?"i]
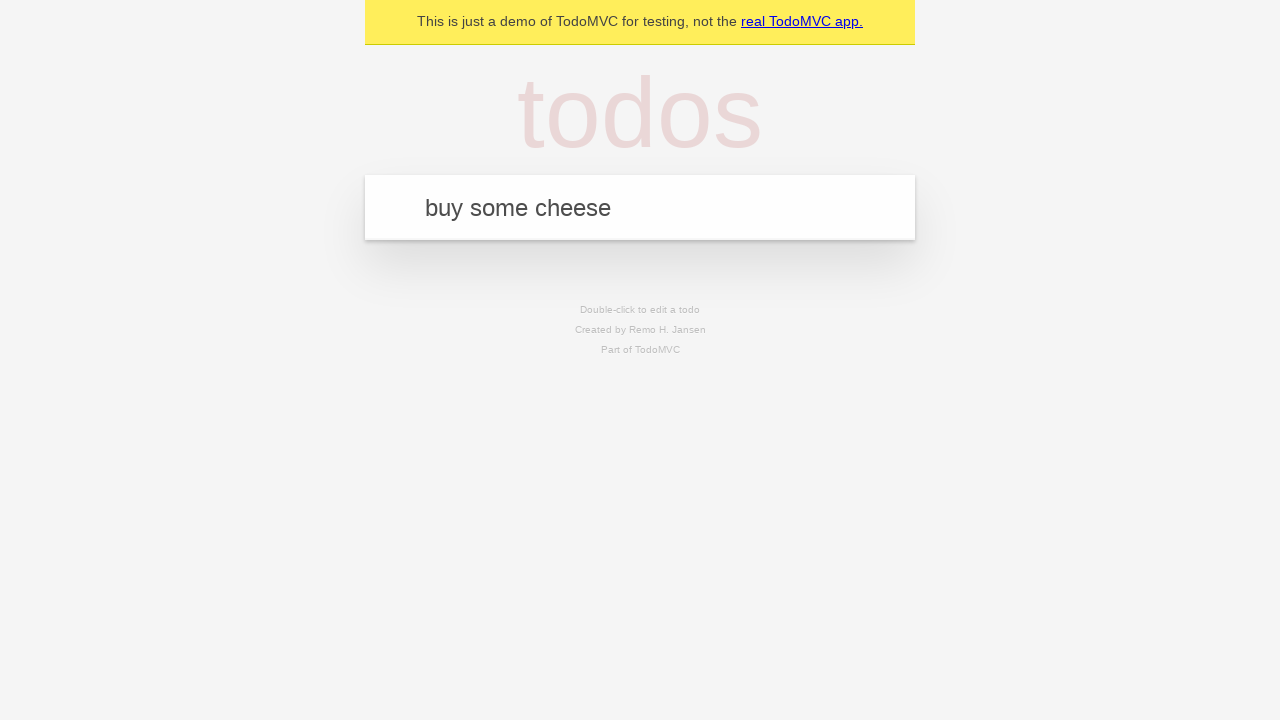

Pressed Enter to create first todo on internal:attr=[placeholder="What needs to be done?"i]
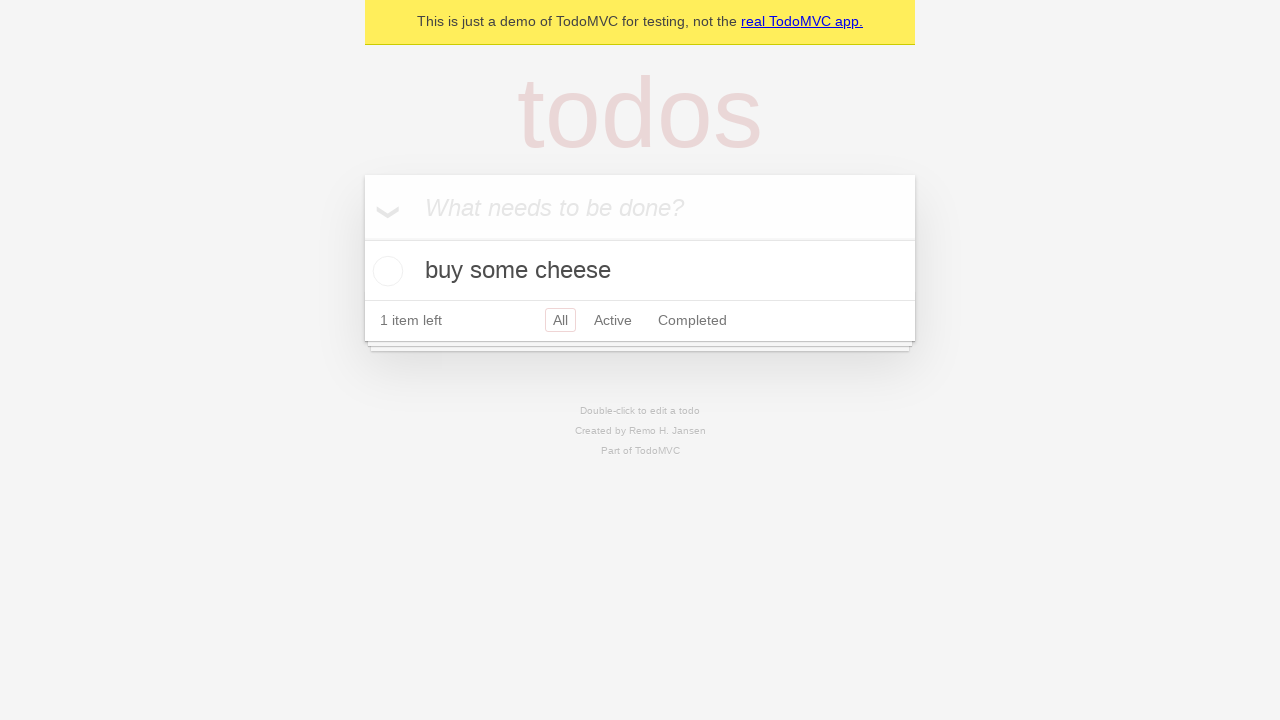

Filled todo input with 'feed the cat' on internal:attr=[placeholder="What needs to be done?"i]
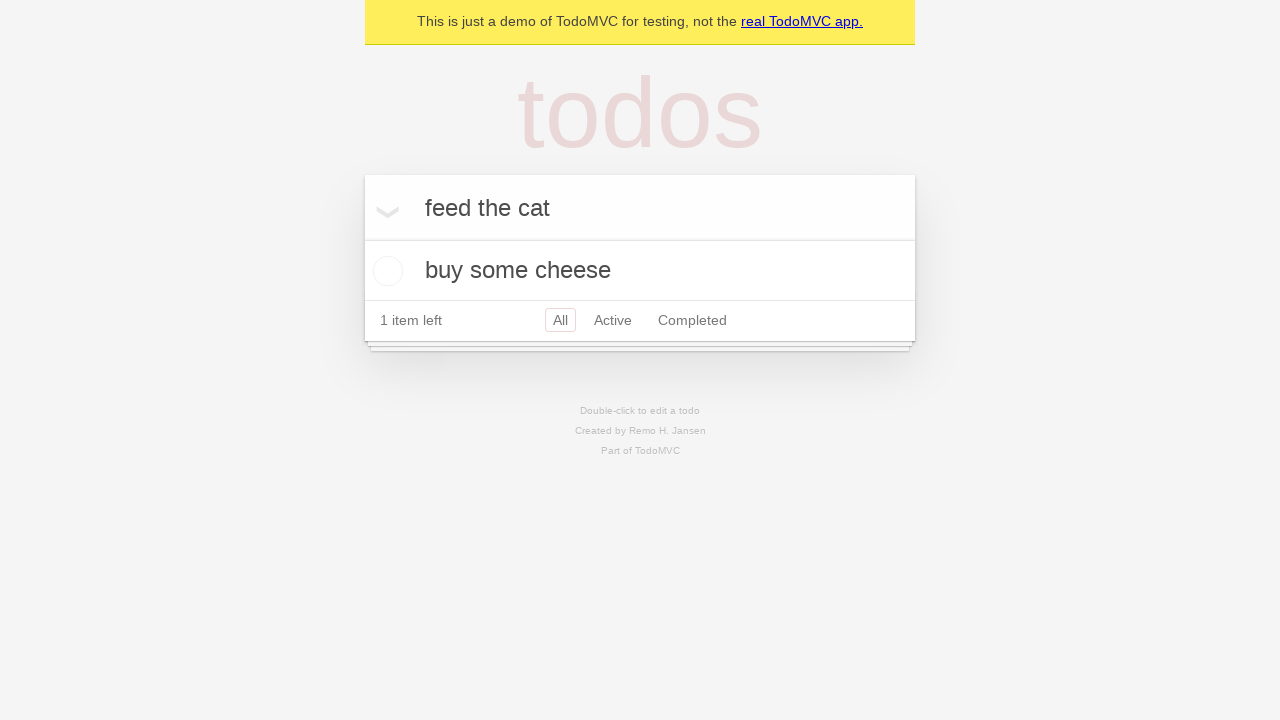

Pressed Enter to create second todo on internal:attr=[placeholder="What needs to be done?"i]
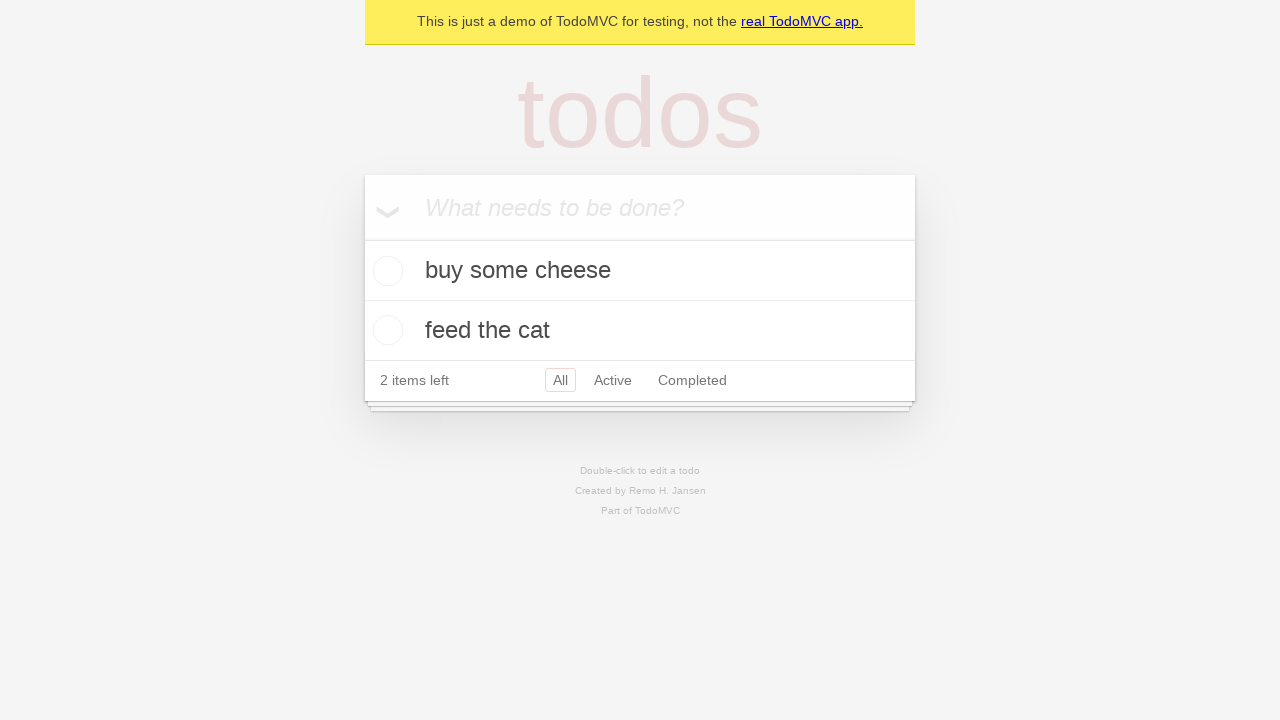

Filled todo input with 'book a doctors appointment' on internal:attr=[placeholder="What needs to be done?"i]
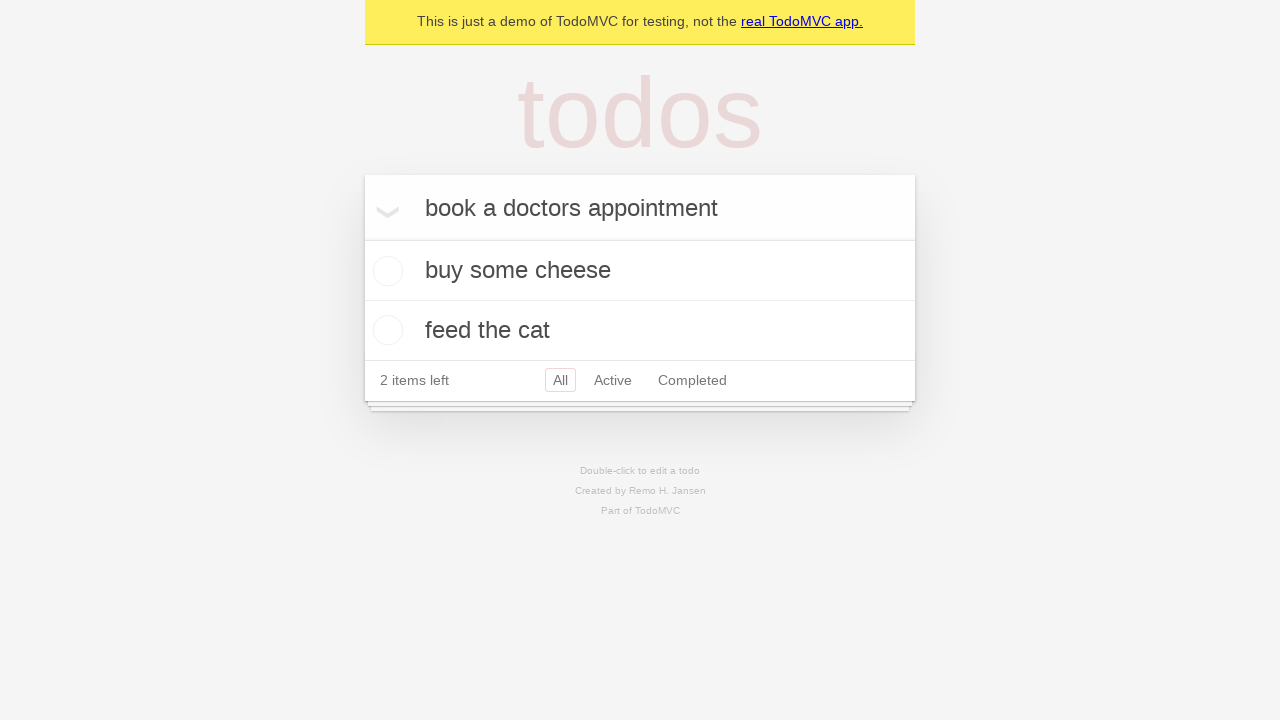

Pressed Enter to create third todo on internal:attr=[placeholder="What needs to be done?"i]
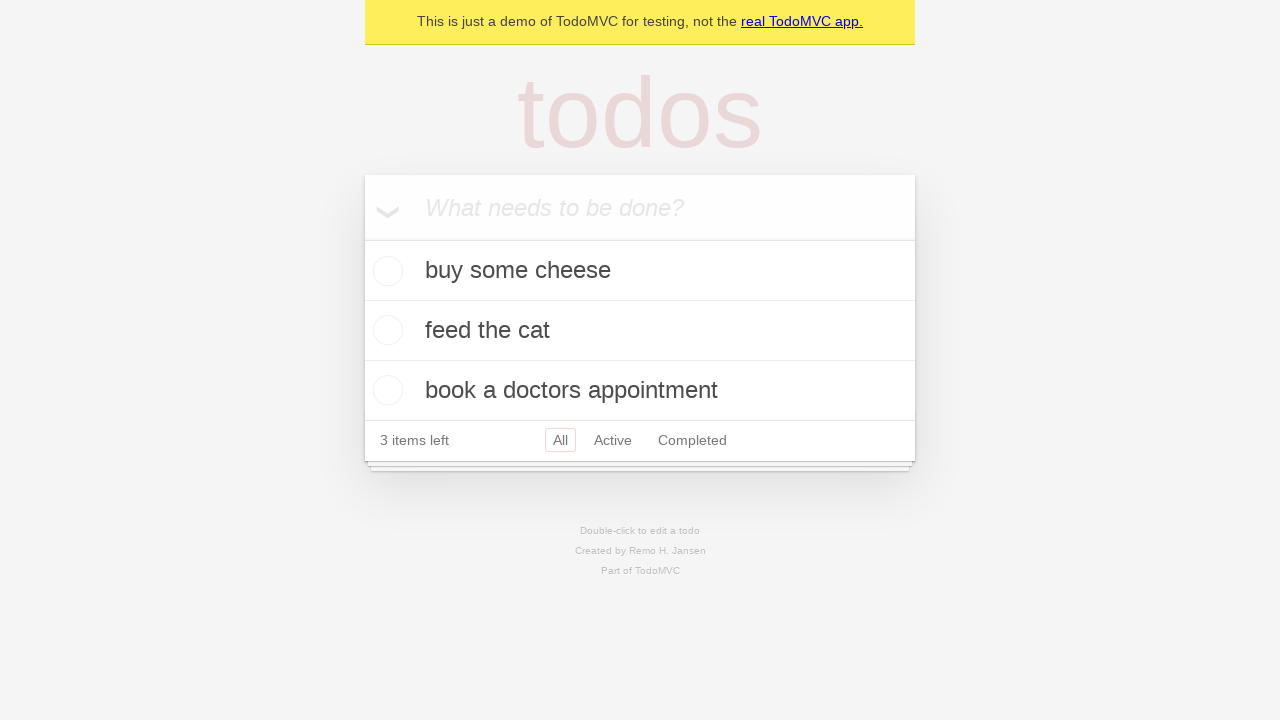

Waited for all three todos to load
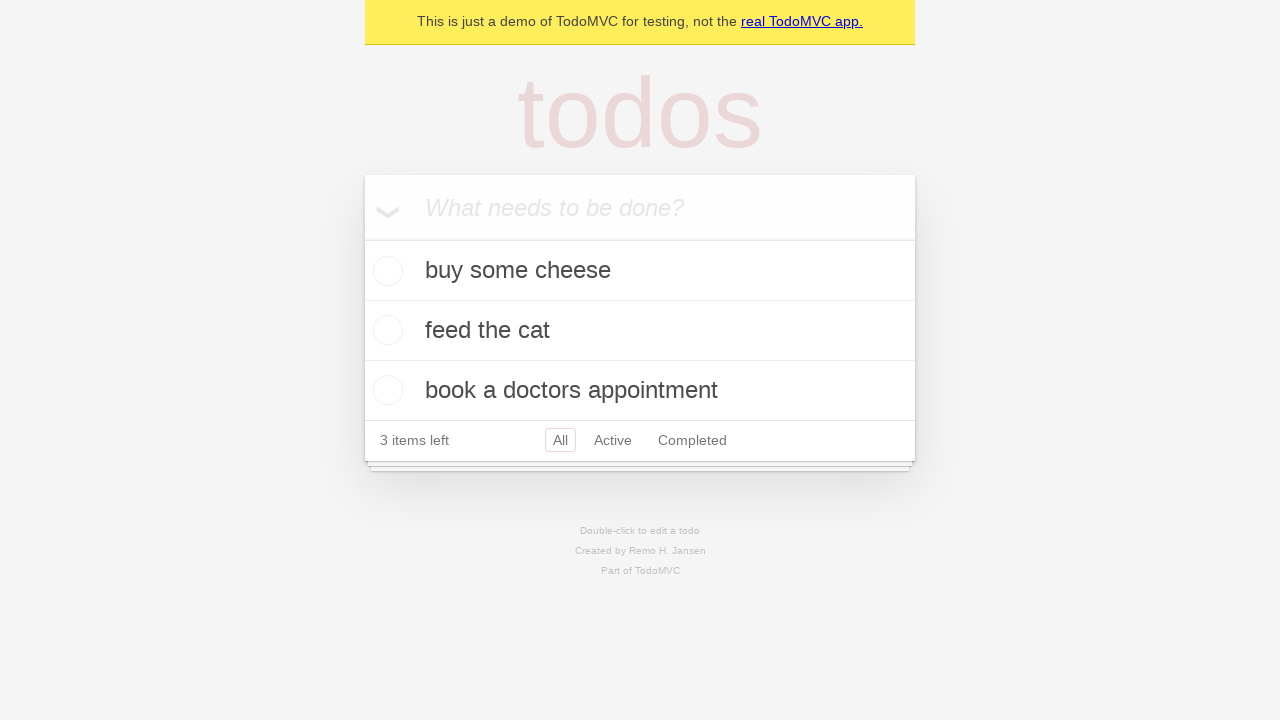

Double-clicked second todo to enter edit mode at (640, 331) on [data-testid='todo-item'] >> nth=1
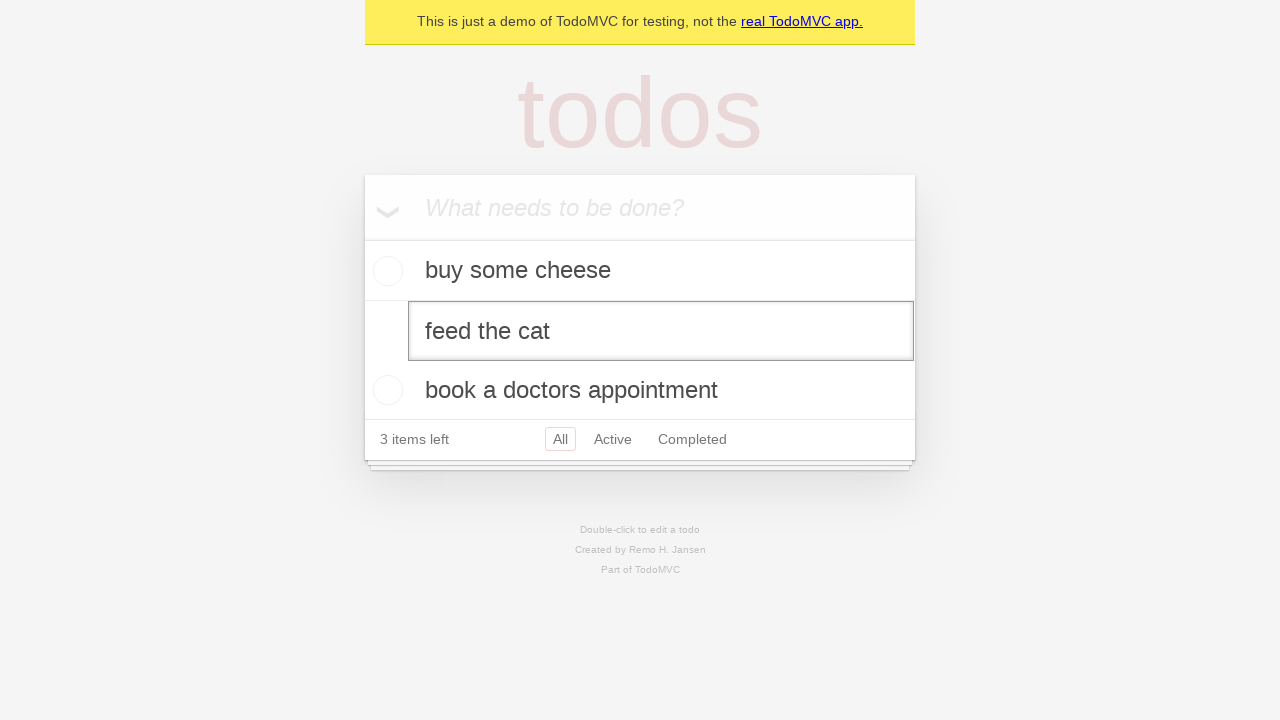

Filled edit input with 'buy some sausages' on [data-testid='todo-item'] >> nth=1 >> internal:role=textbox[name="Edit"i]
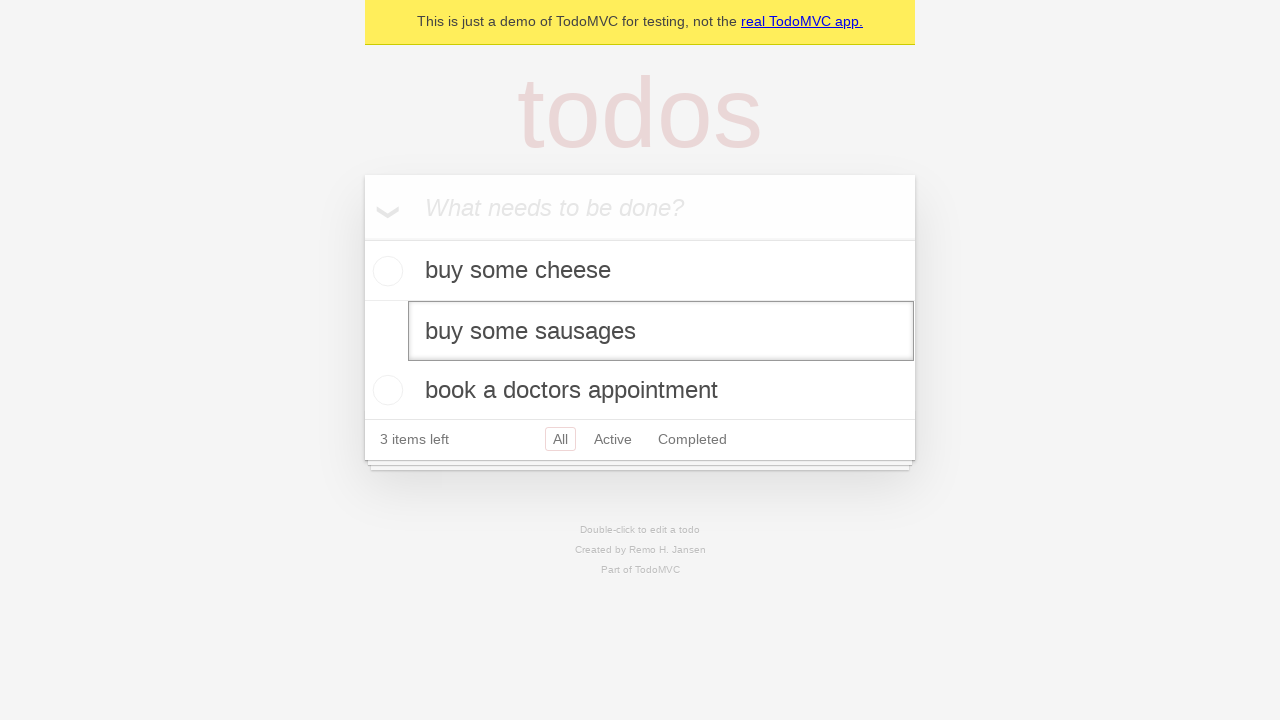

Triggered blur event on edit input to save changes
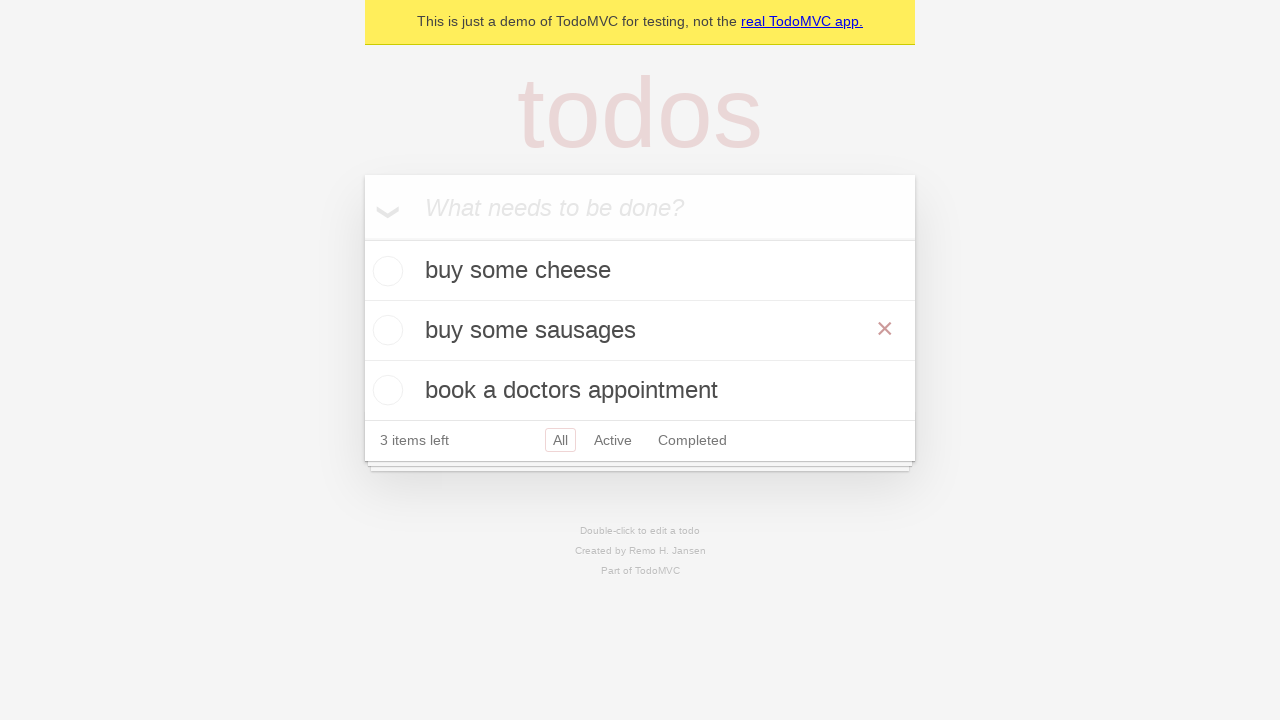

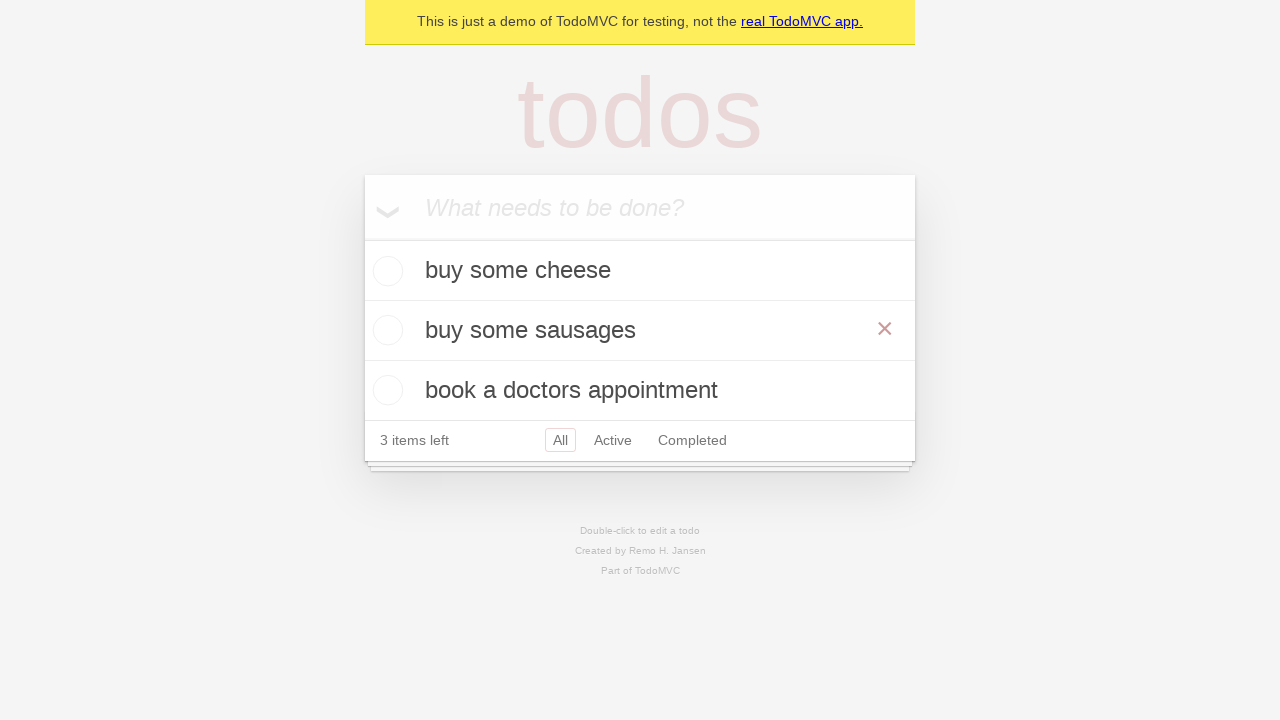